Tests product filtering functionality on an e-commerce site by navigating to electronics category, applying price filters (min 10, max 200), and verifying that products are found

Starting URL: https://www.testotomasyonu.com

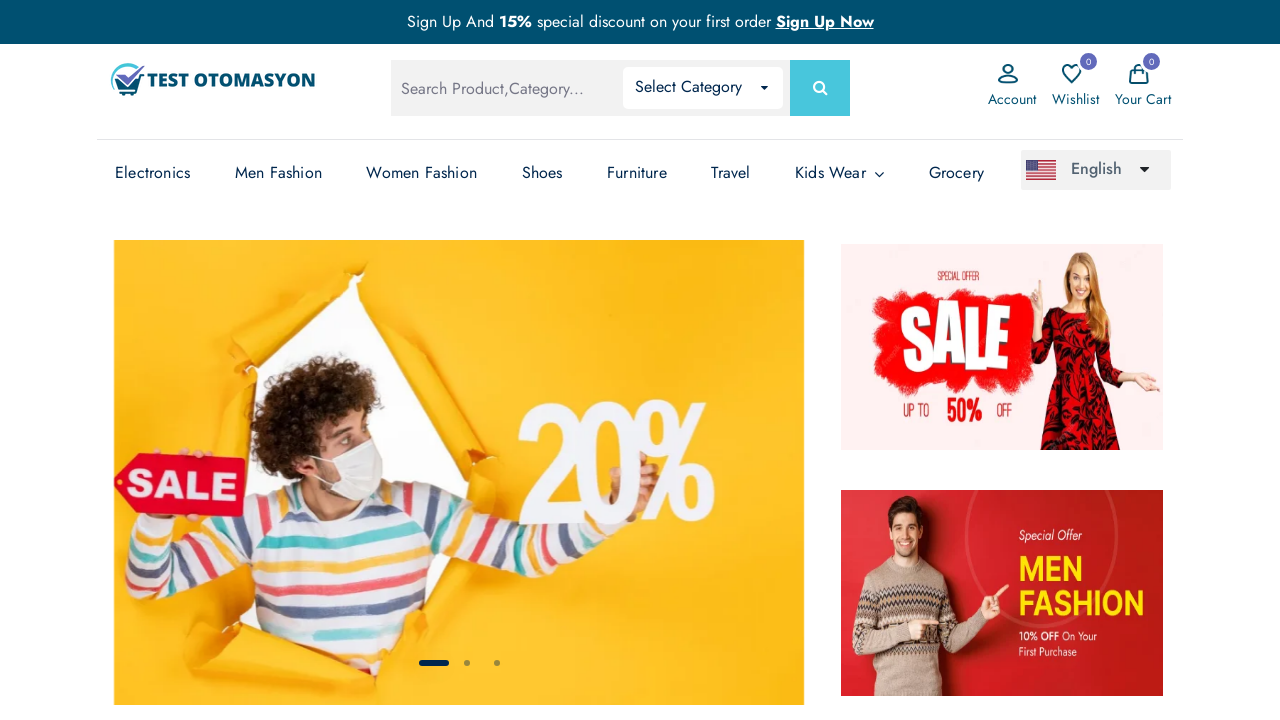

Clicked on Electronics category link at (153, 173) on (//a[text()='Electronics'])[3]
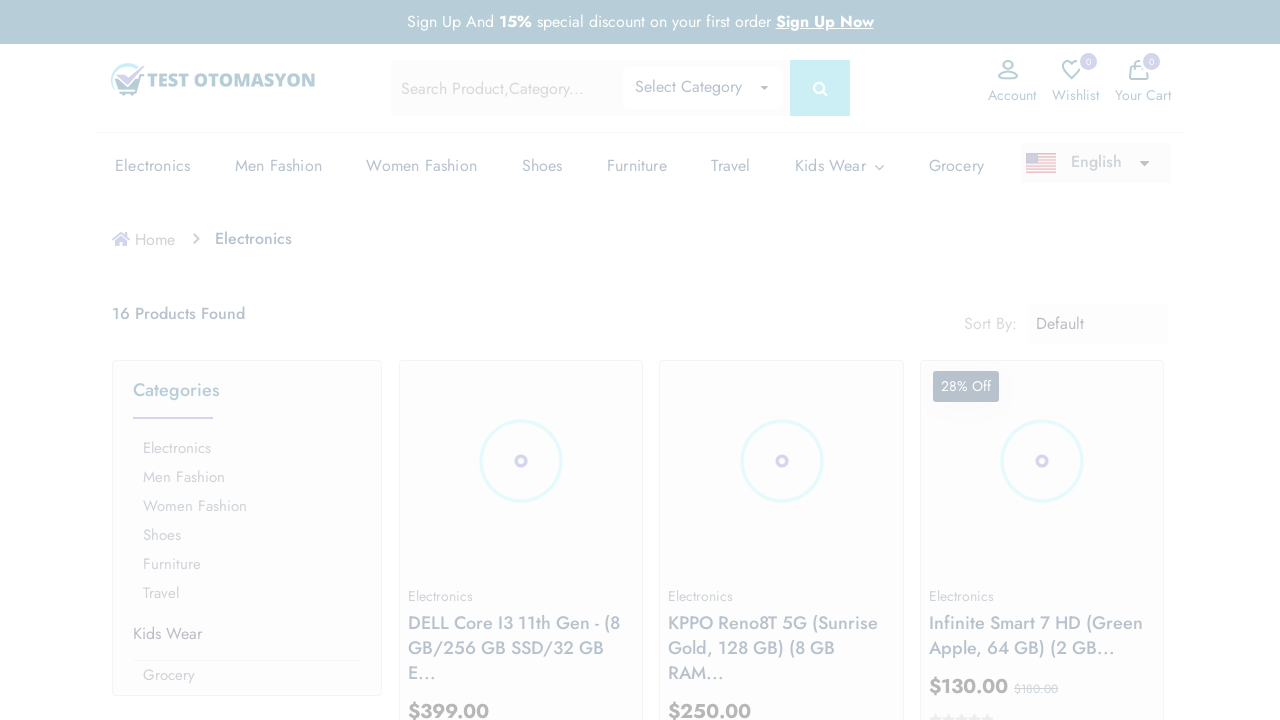

Cleared minimum price filter field on xpath=//input[@name='min']
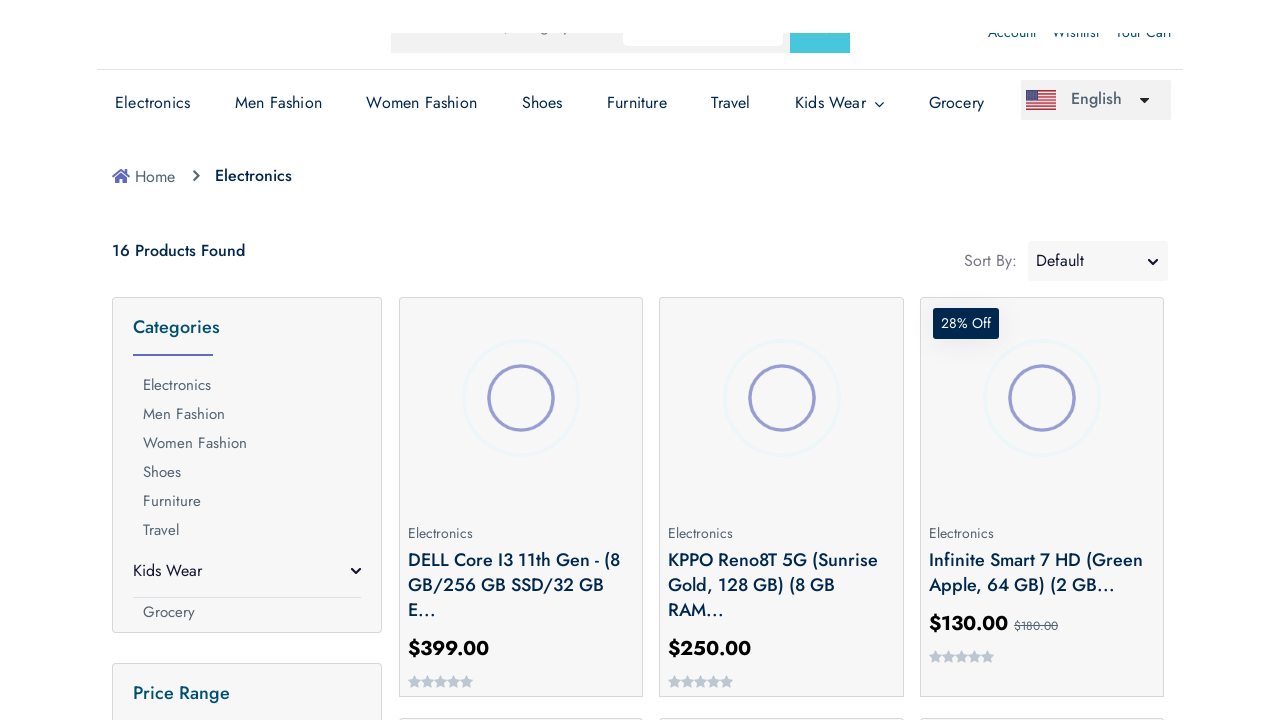

Entered minimum price value of 10 on xpath=//input[@name='min']
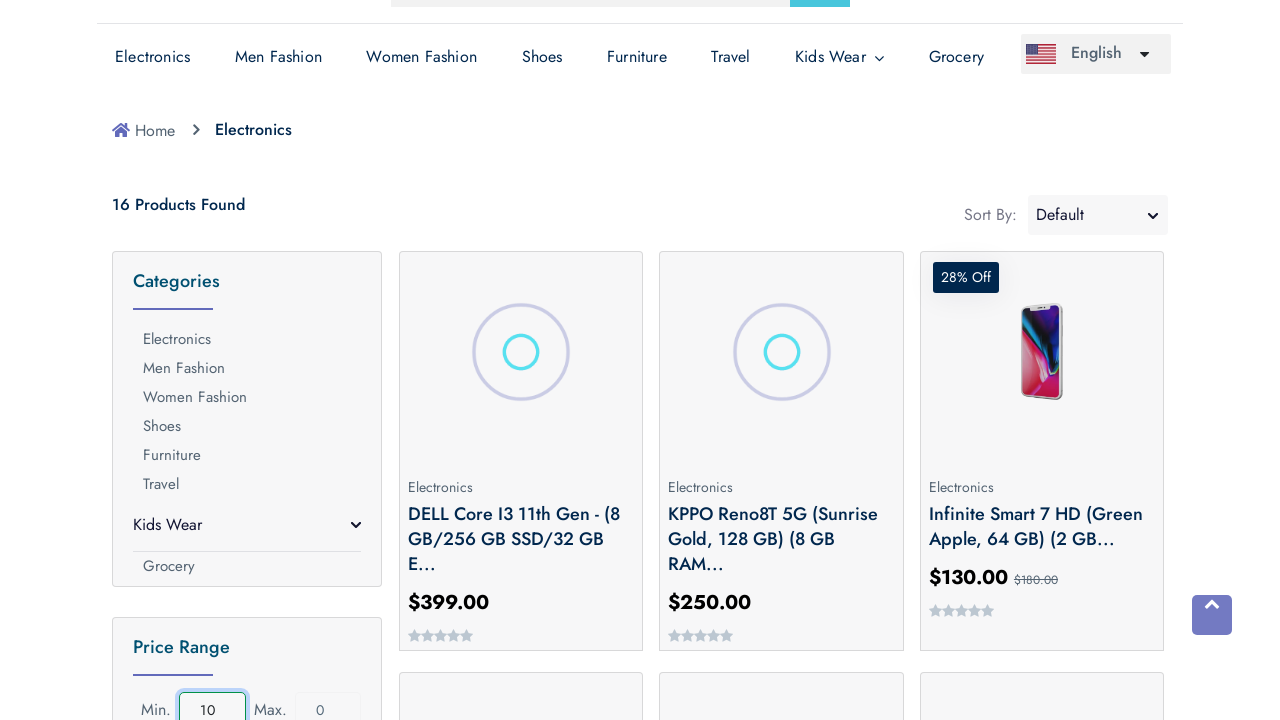

Cleared maximum price filter field on xpath=//input[@name='max']
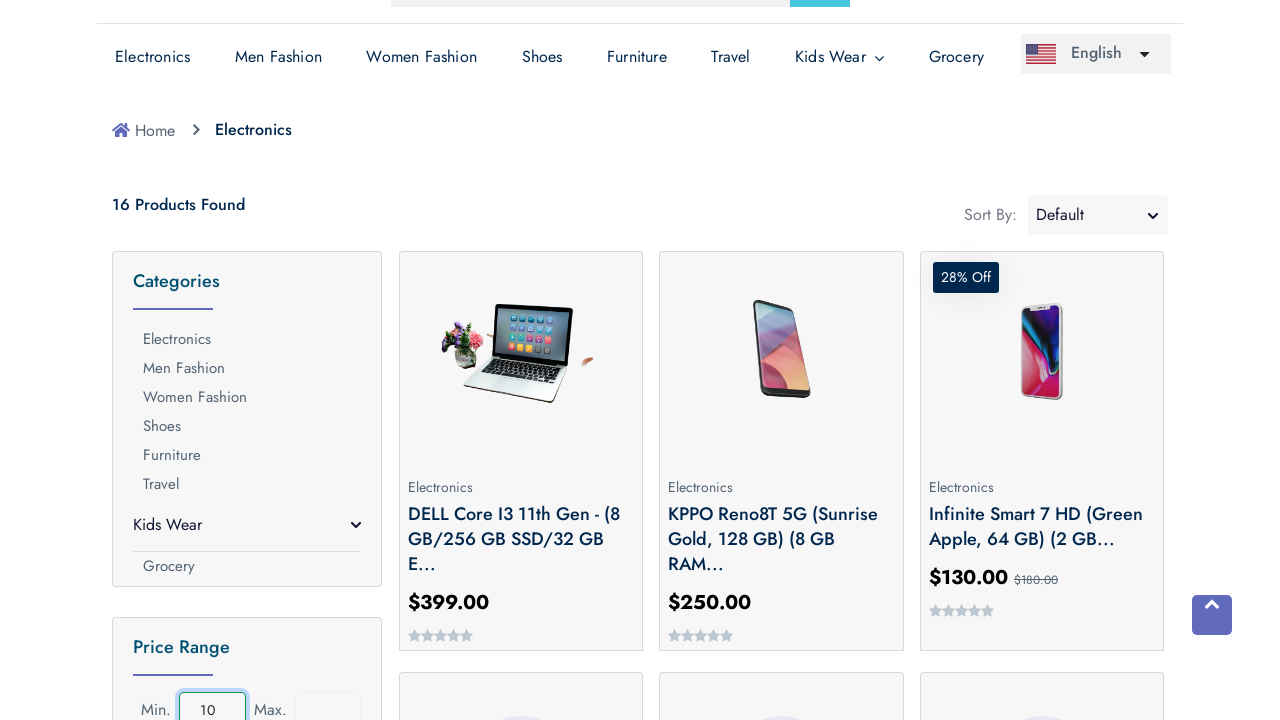

Entered maximum price value of 200 on xpath=//input[@name='max']
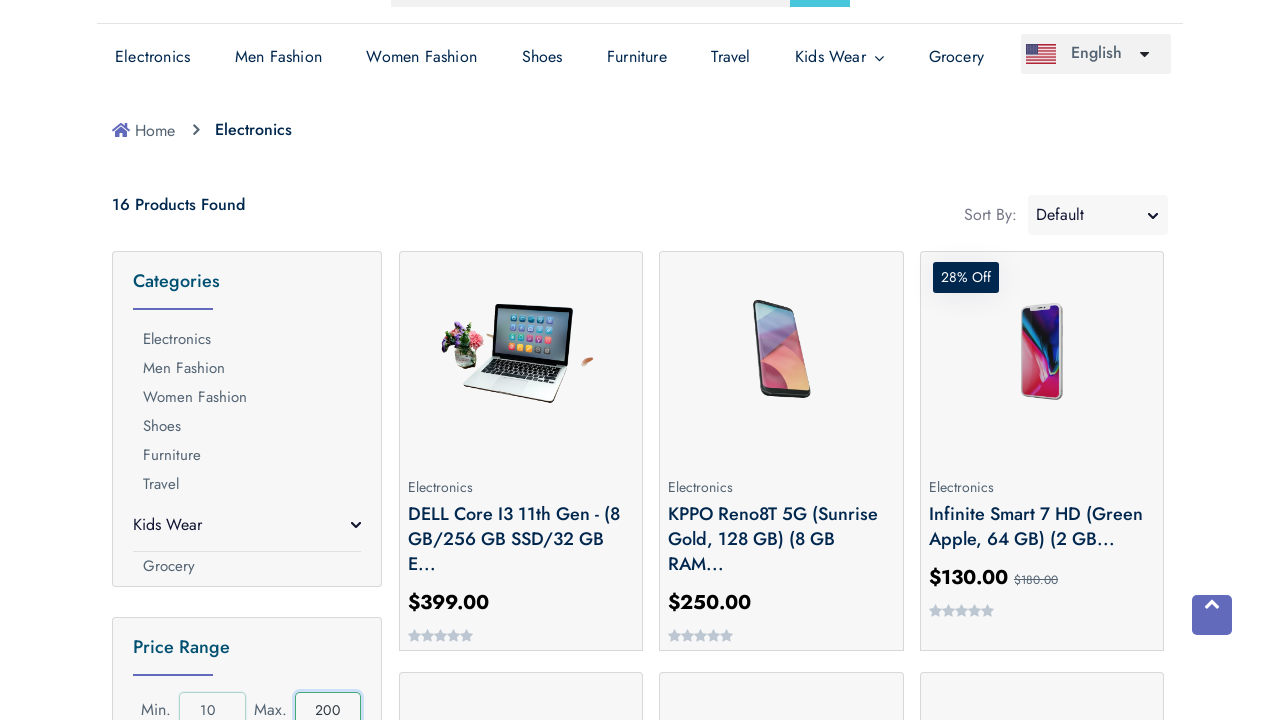

Clicked filter/search button to apply price filters at (247, 360) on xpath=//div[@class='mx-3 my-2']
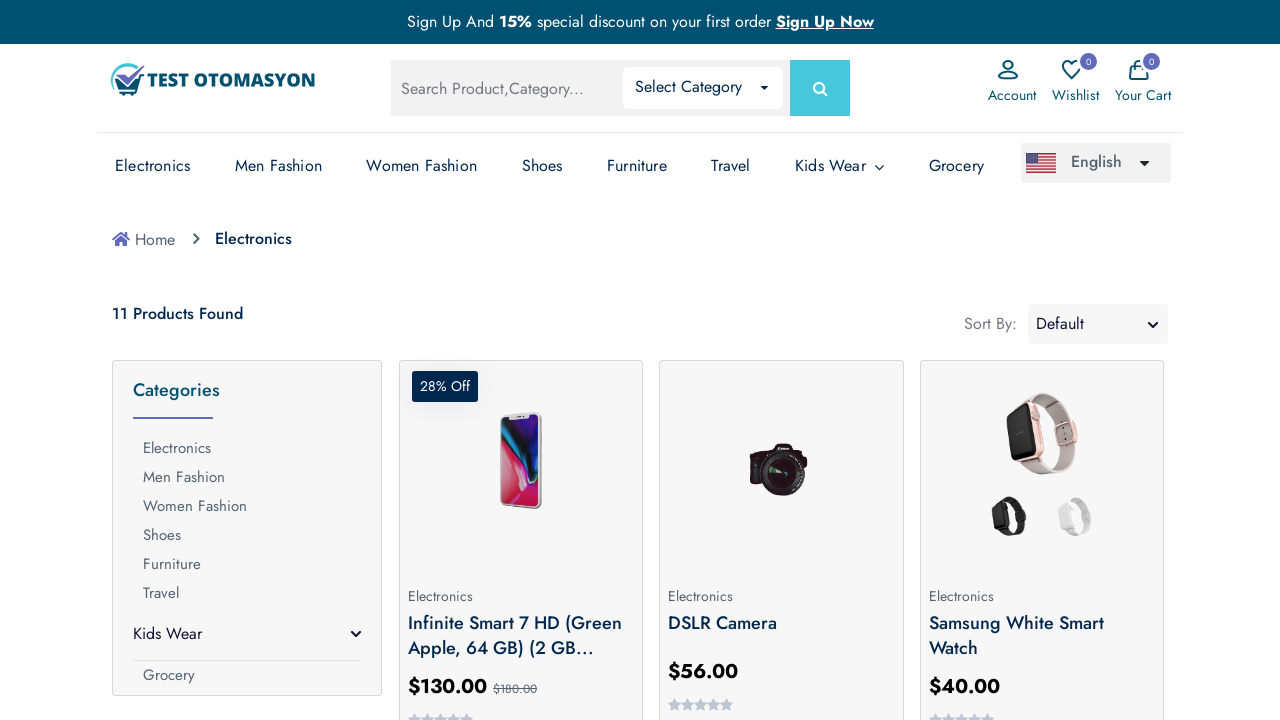

Product results loaded and product count text appeared
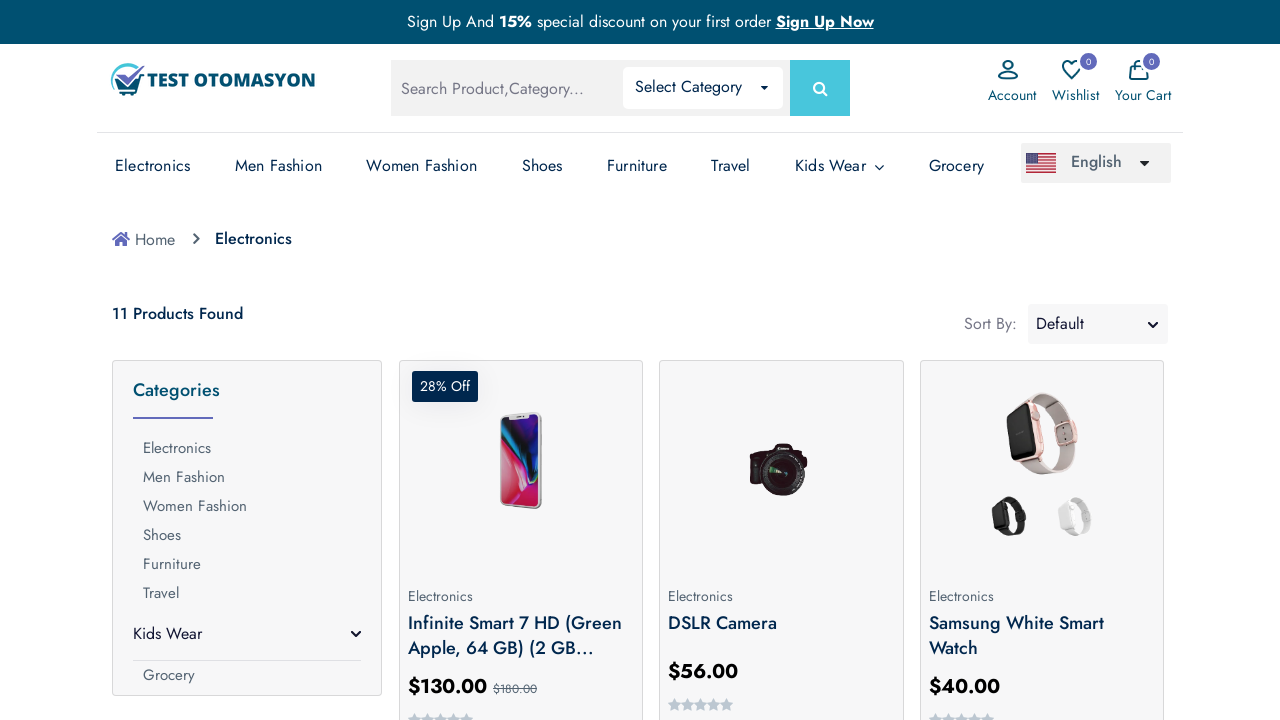

Retrieved product count text
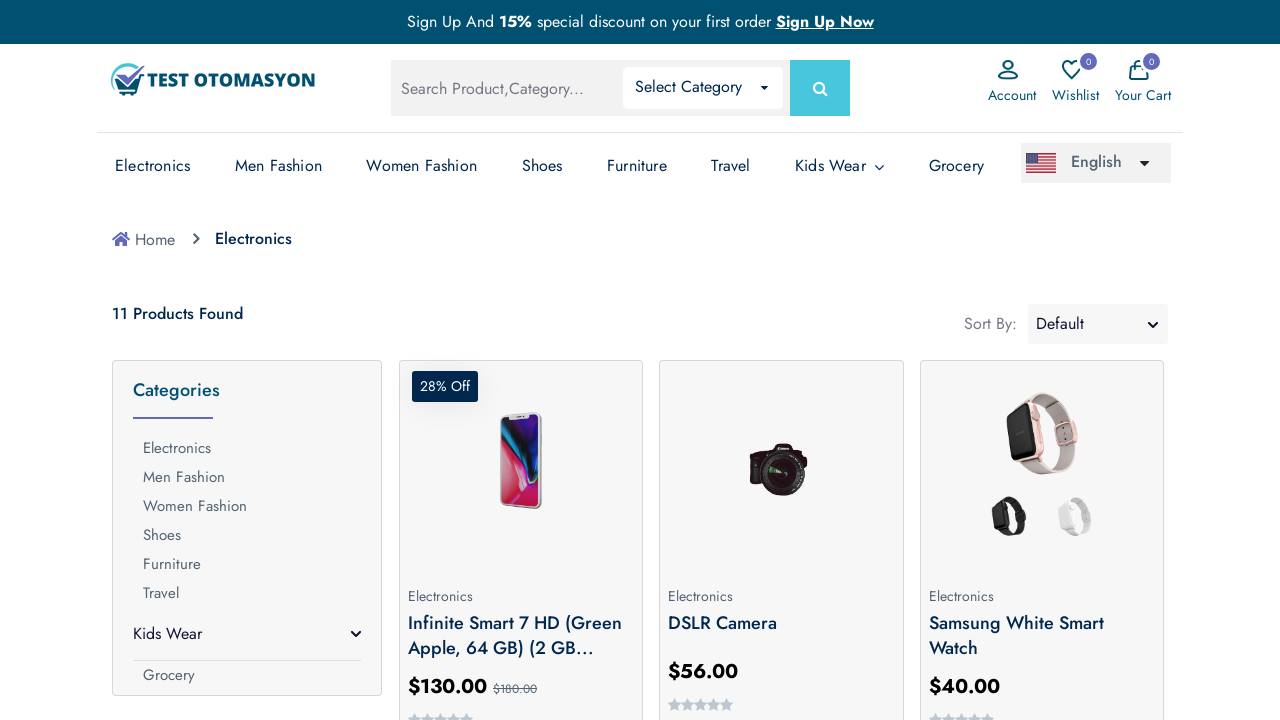

Parsed product count: 11 products found
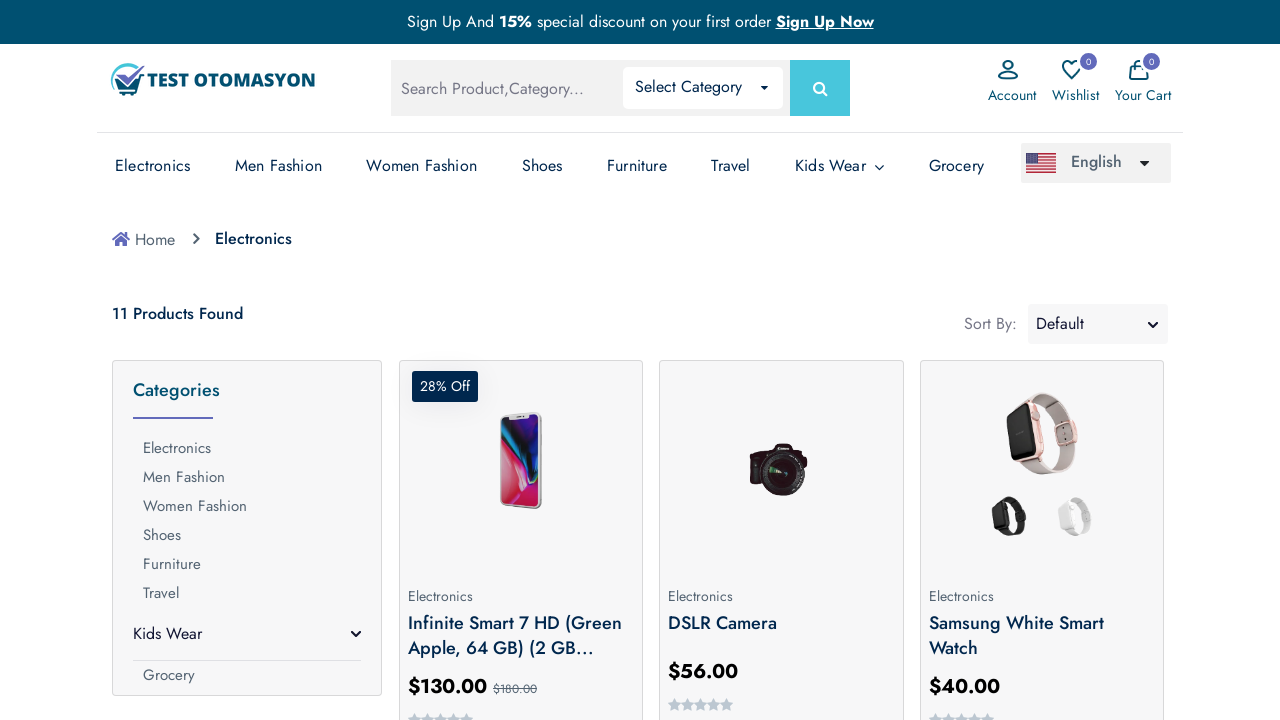

Assertion passed: products were found after applying price filters (10-200)
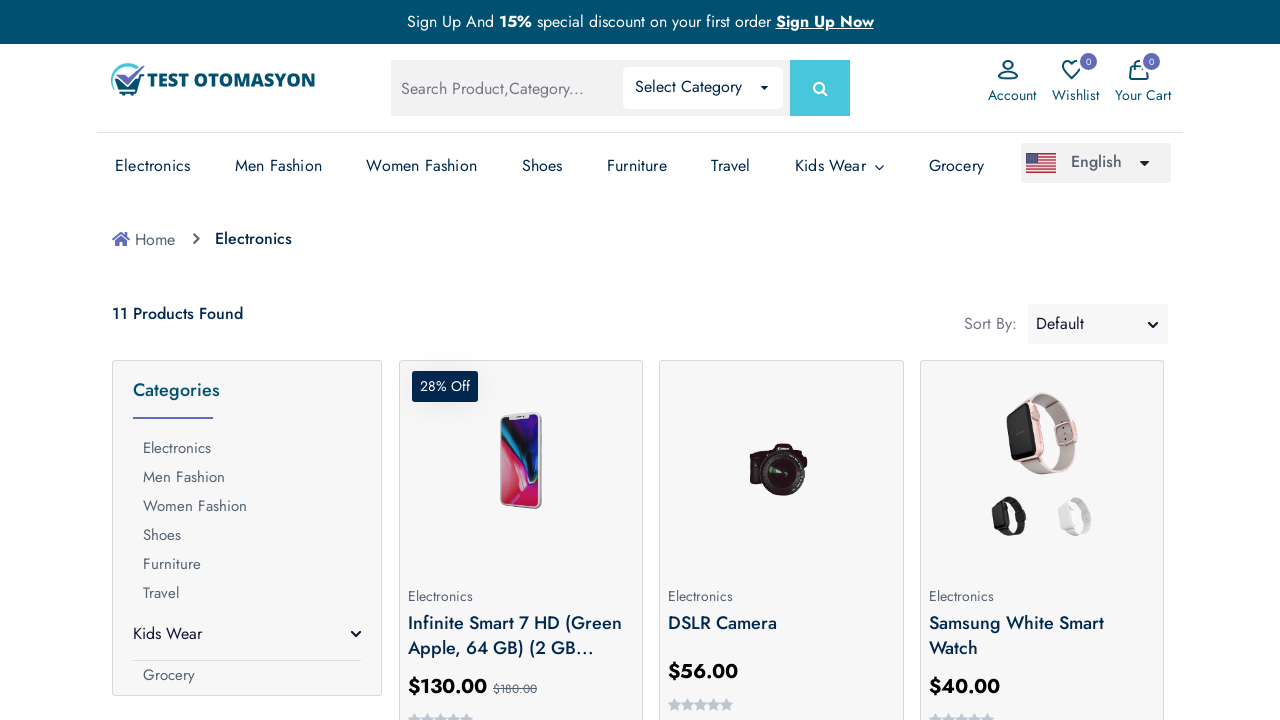

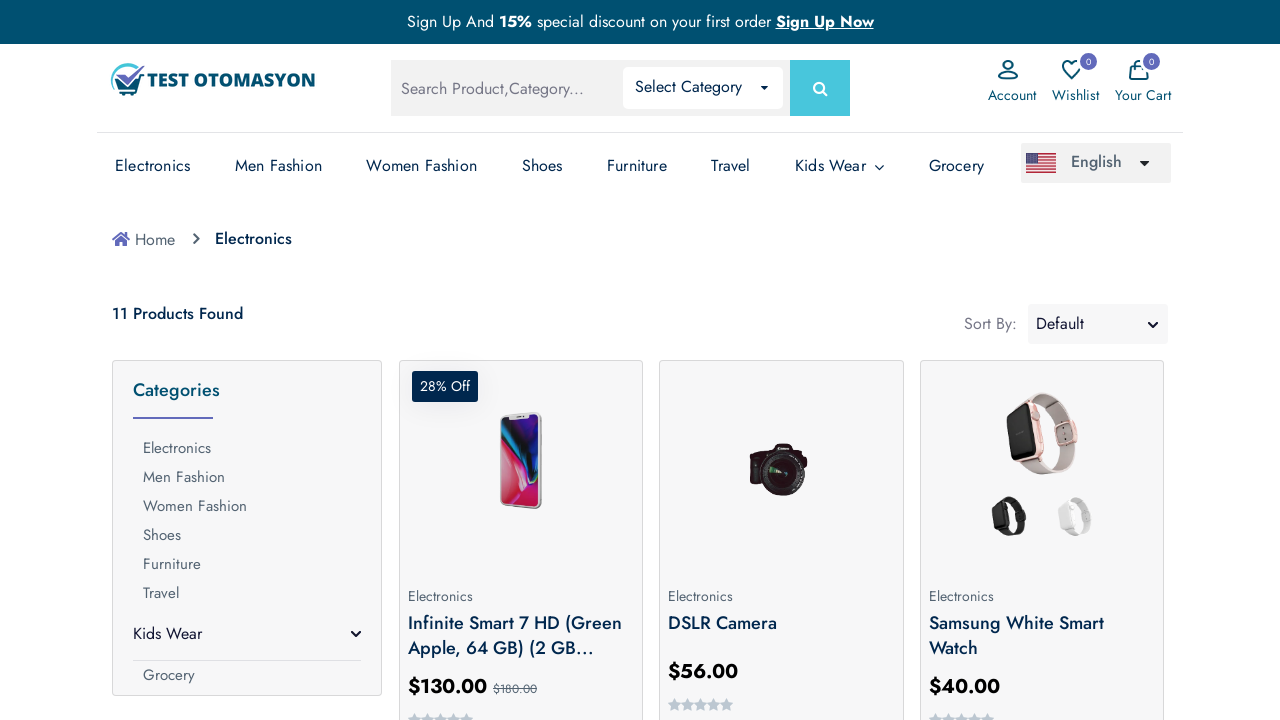